Tests multi-select functionality by selecting multiple options and verifying the first selected option

Starting URL: http://omayo.blogspot.com

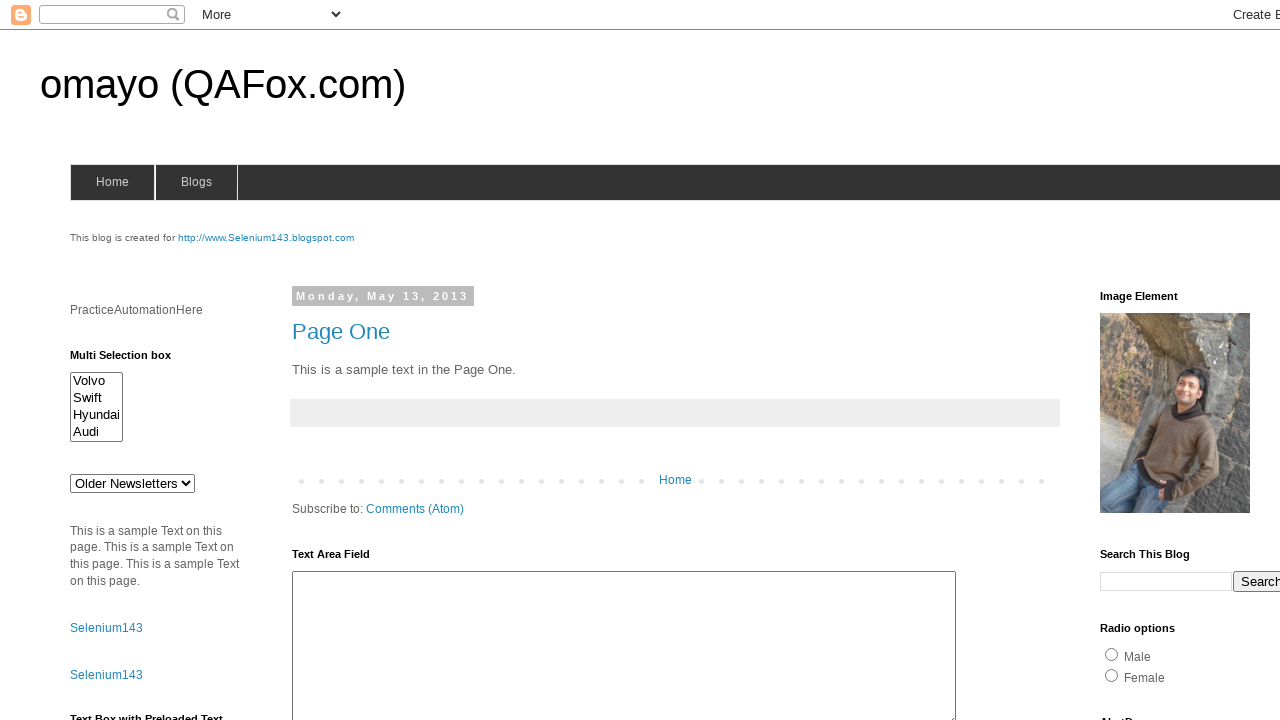

Waited for multi-select element to load
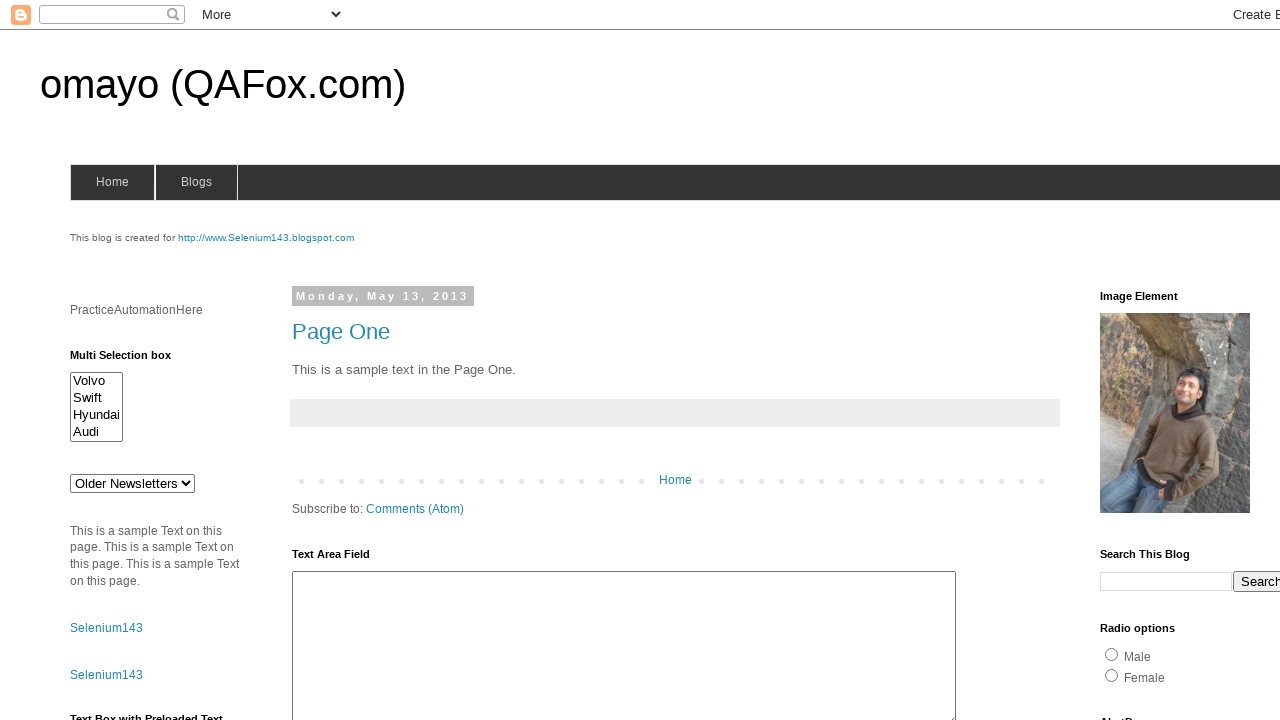

Selected 'Volvo' and 'Hyundai' from the multi-select dropdown on #multiselect1
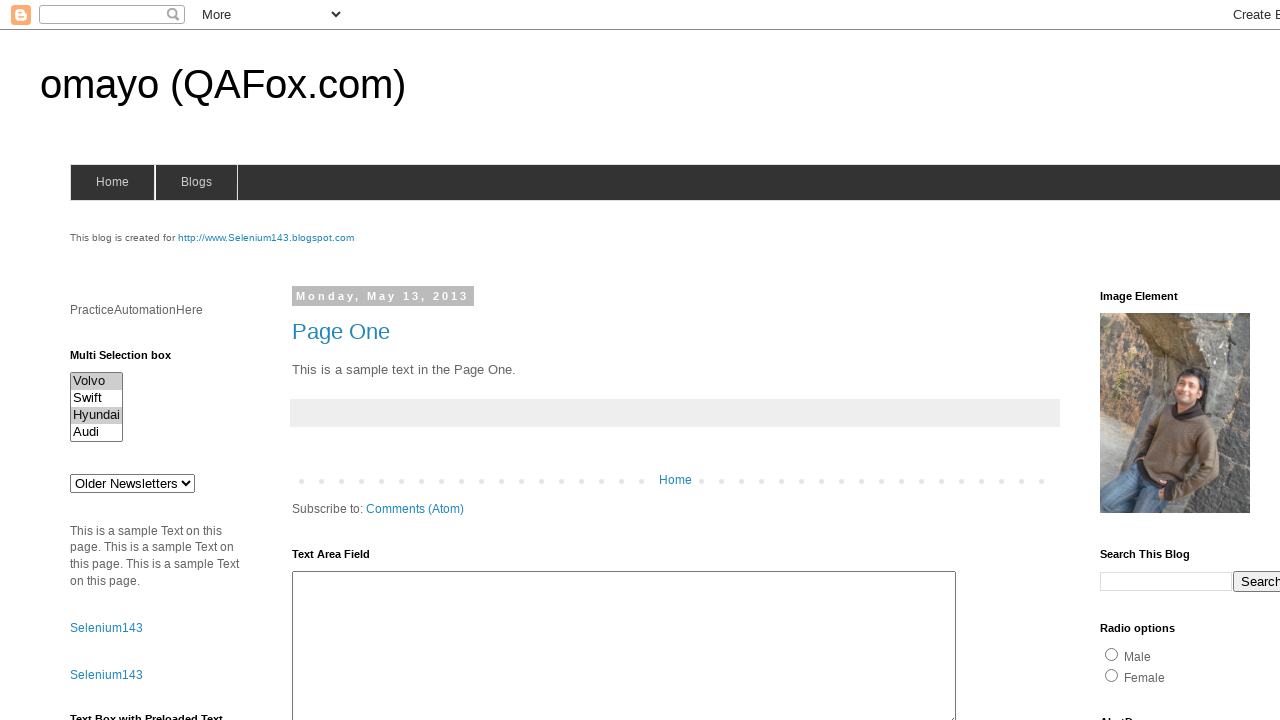

Waited for selections to be visible on the page
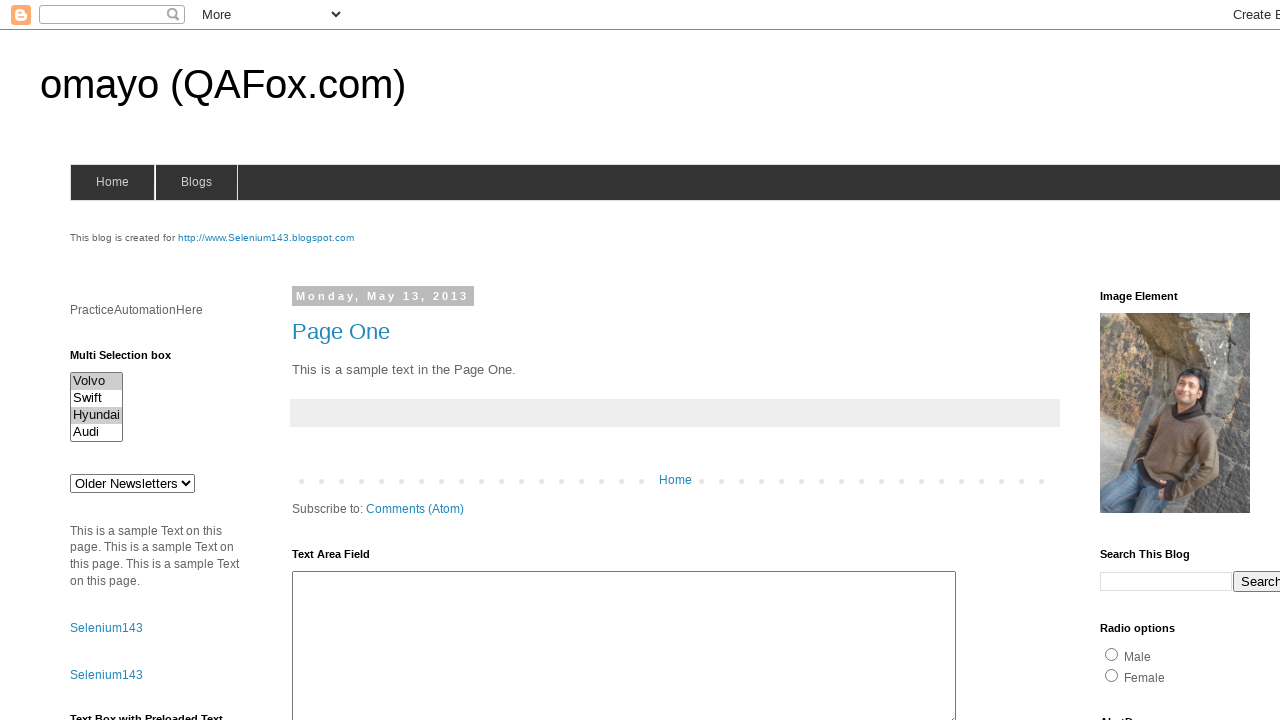

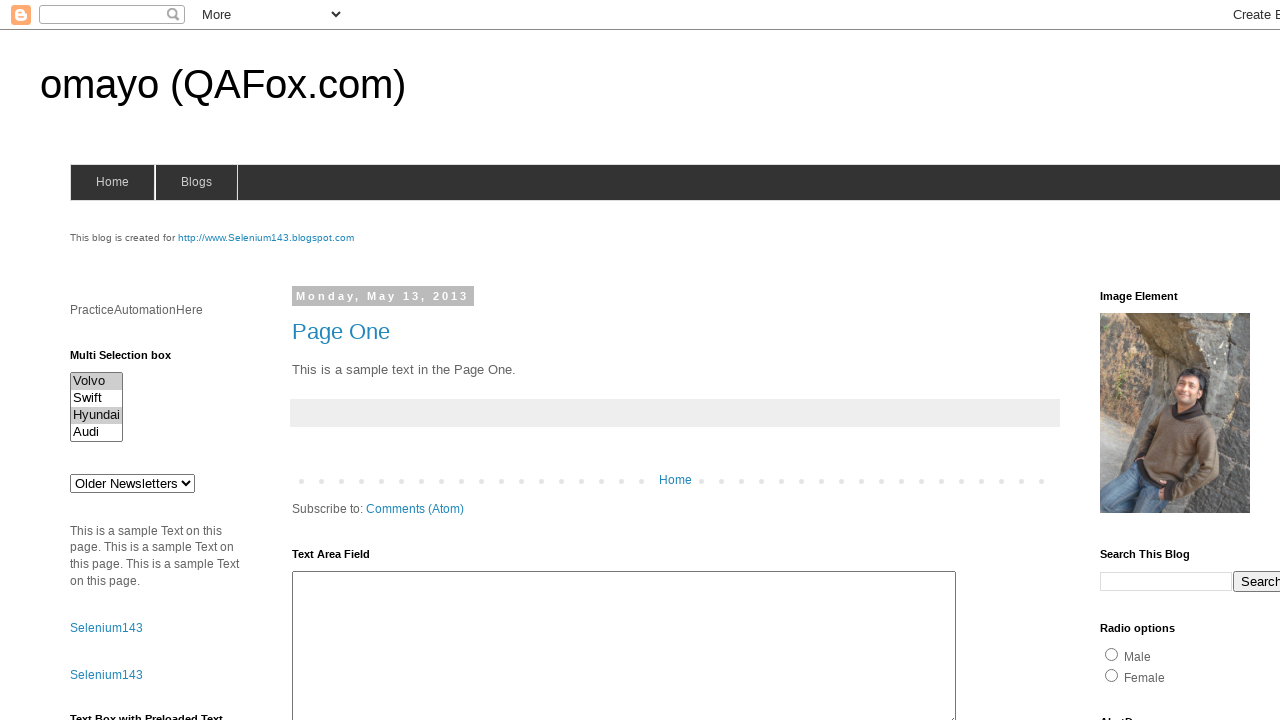